Tests navigating to Ways To Stay, selecting Glamping, and finding glamping options in California

Starting URL: https://koa.com

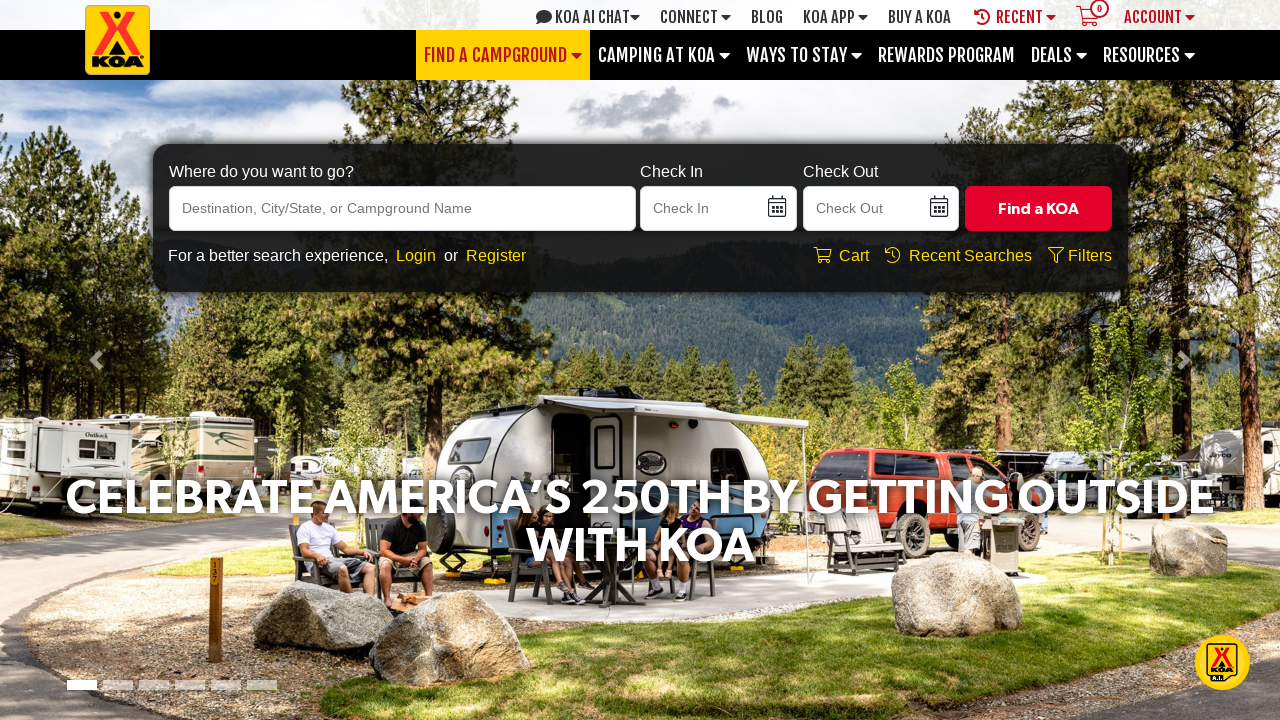

Clicked on 'Ways To Stay' menu at (804, 55) on xpath=//a[contains(text(),'Ways To Stay')]
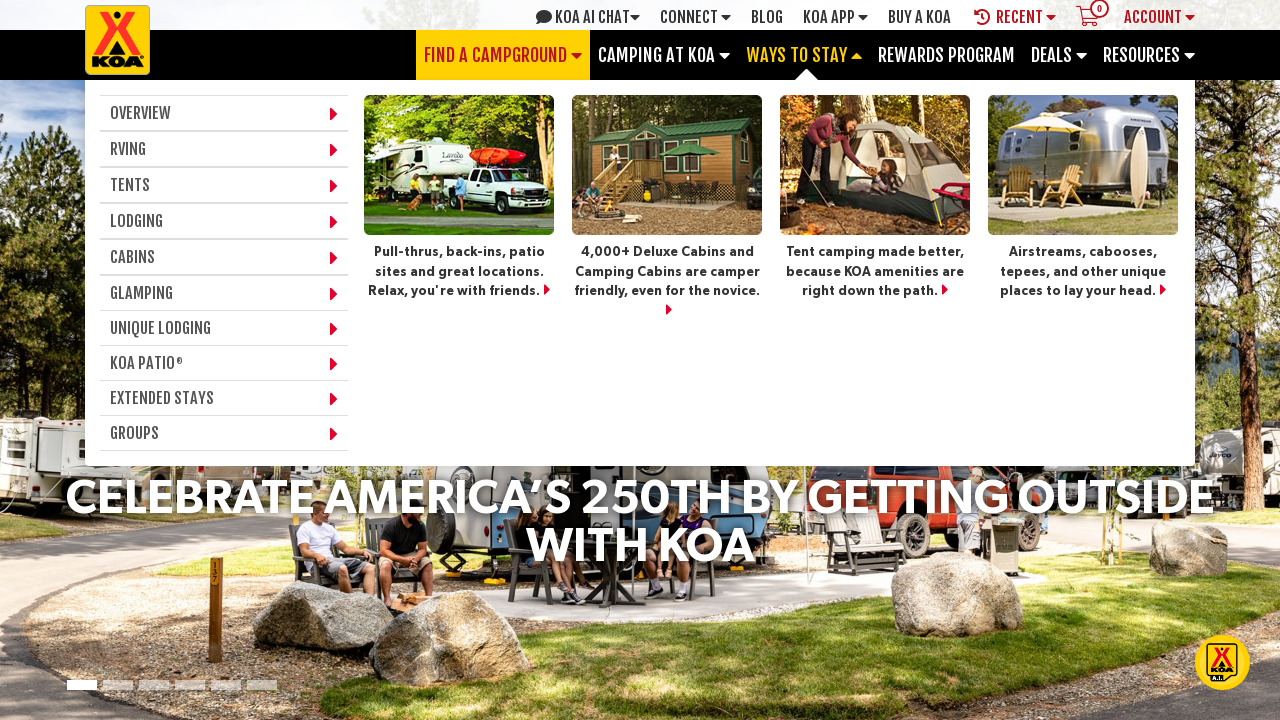

Clicked on 'Glamping' submenu at (224, 293) on xpath=//a[contains(text(),'Glamping')]
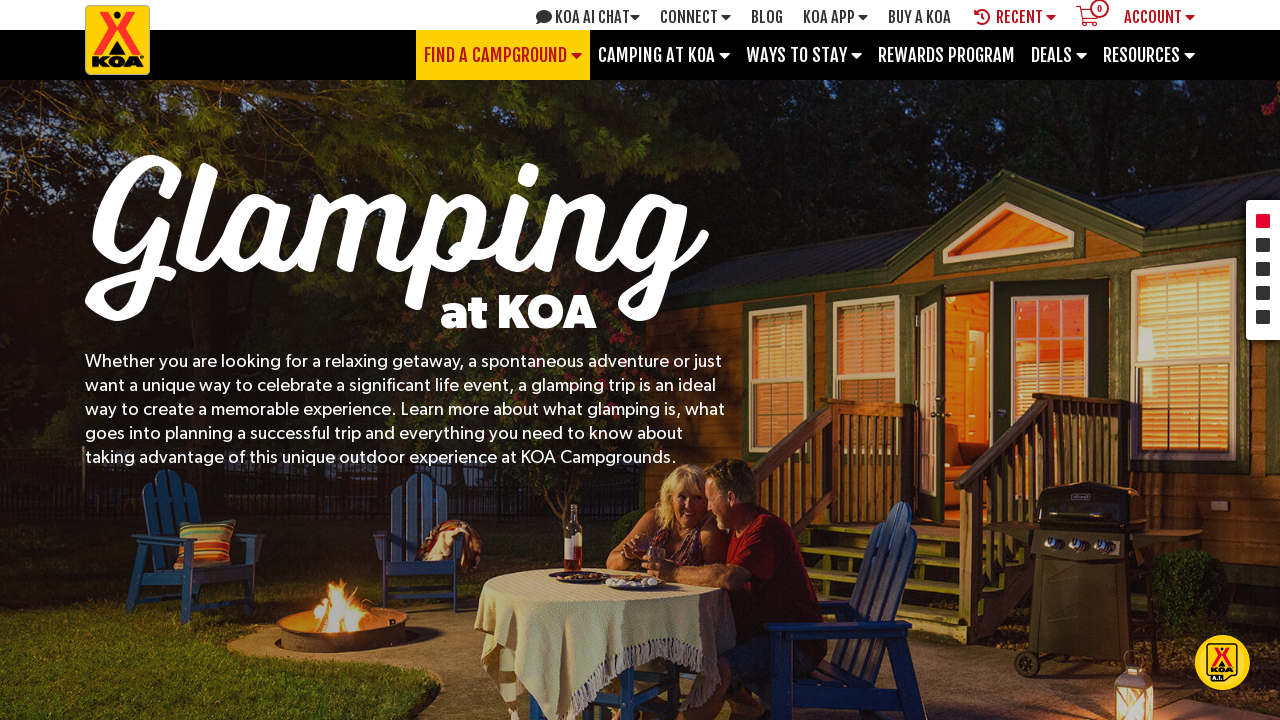

Clicked on 'glamping near you' link at (346, 360) on xpath=//a[contains(text(),'glamping near you')]
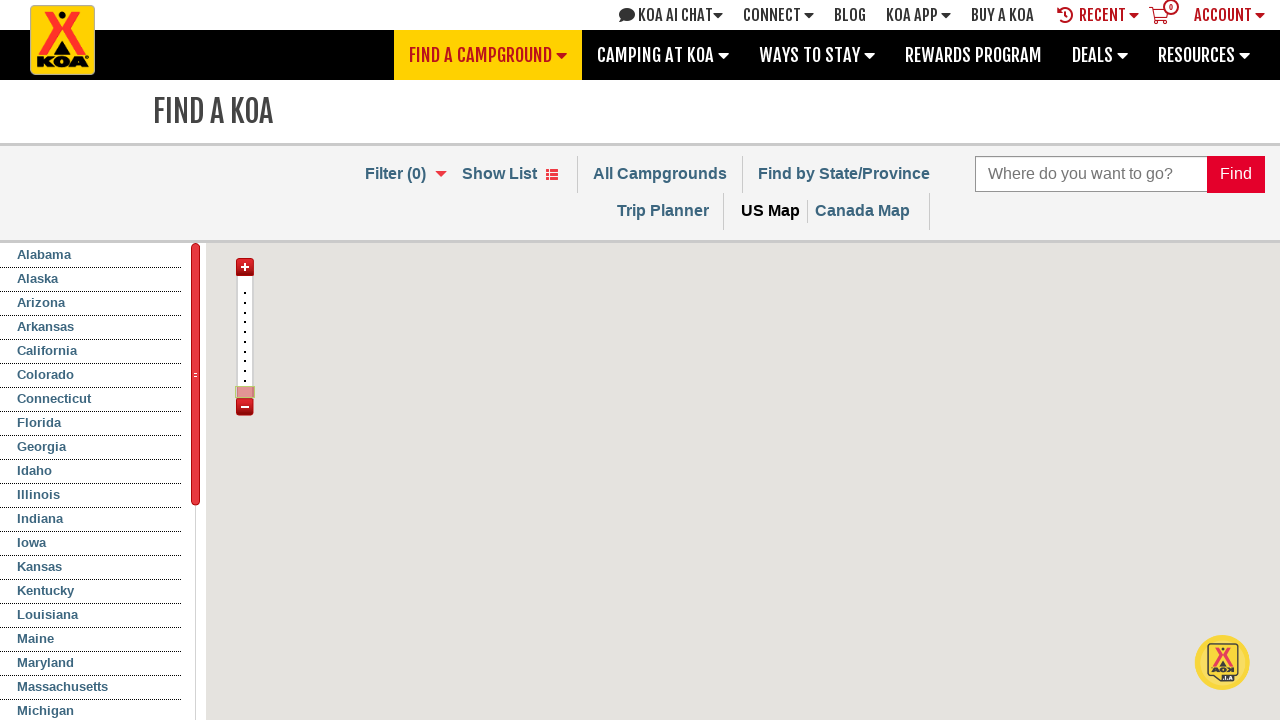

Selected California to view glamping options at (90, 351) on xpath=//a[contains(text(),'California')]
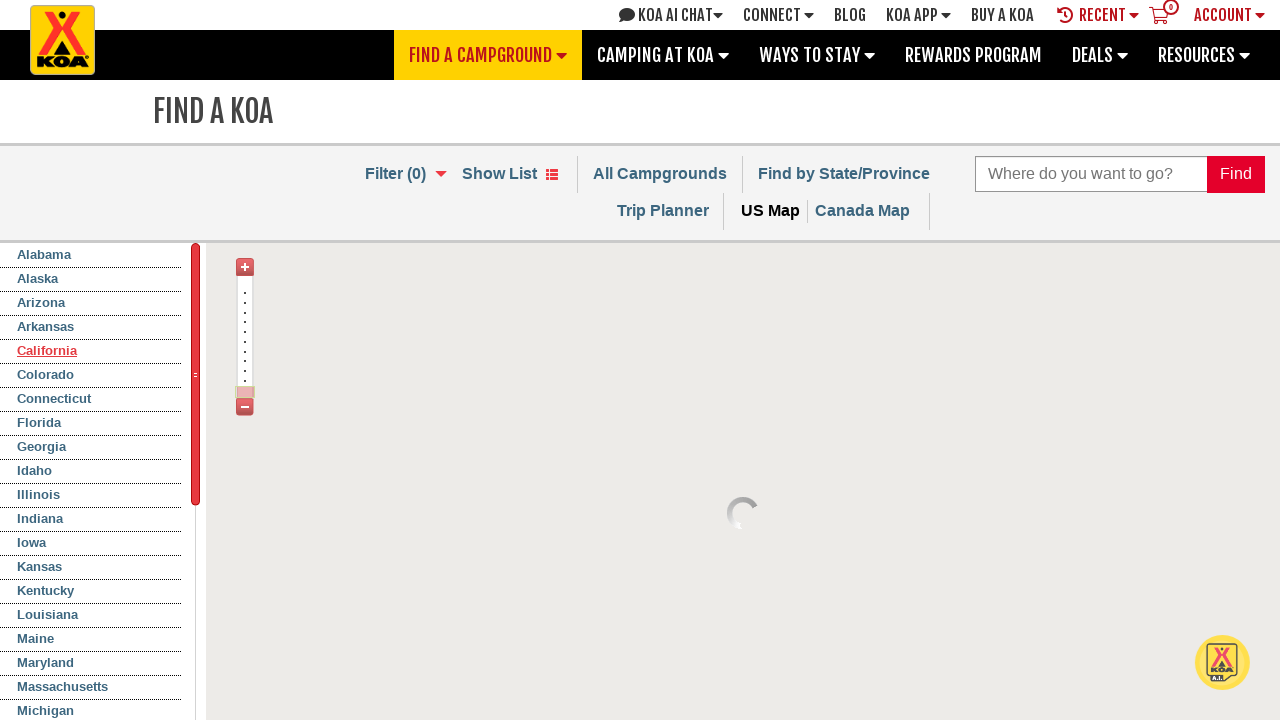

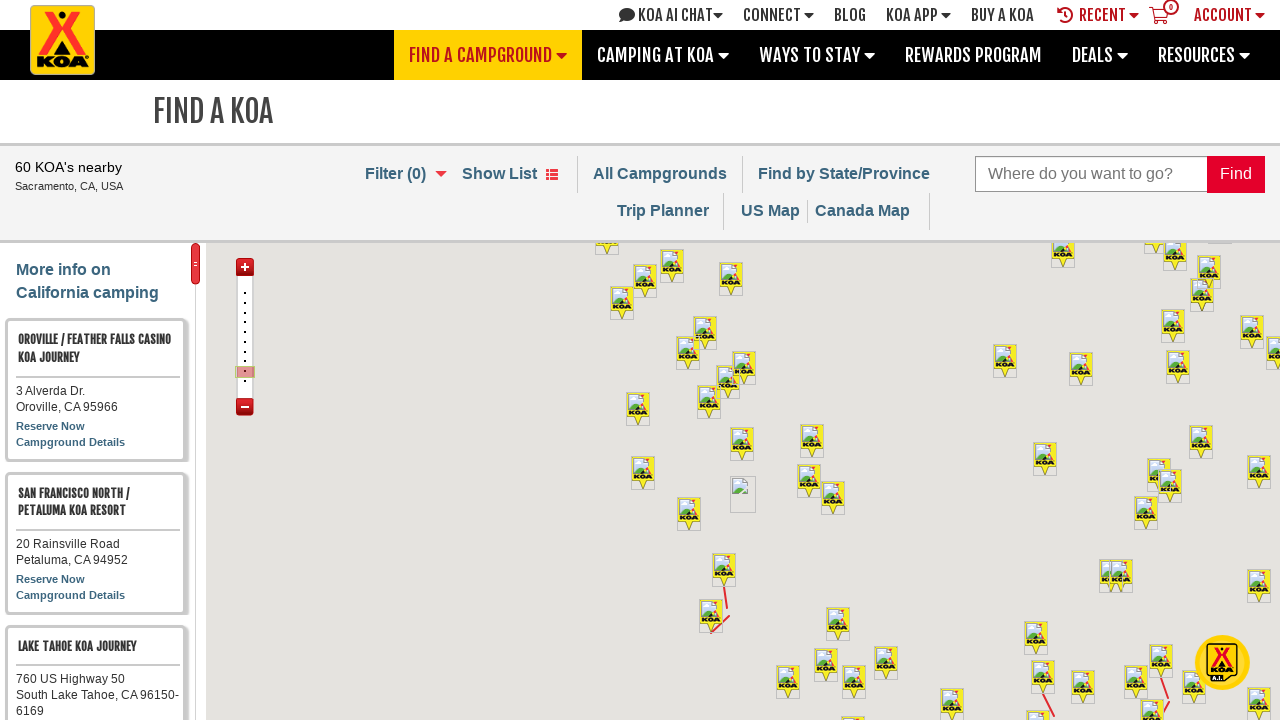